Tests page scrolling functionality by executing JavaScript scroll operations to scroll the page horizontally and vertically.

Starting URL: https://dashboards.handmadeinteractive.com/jasonlove/

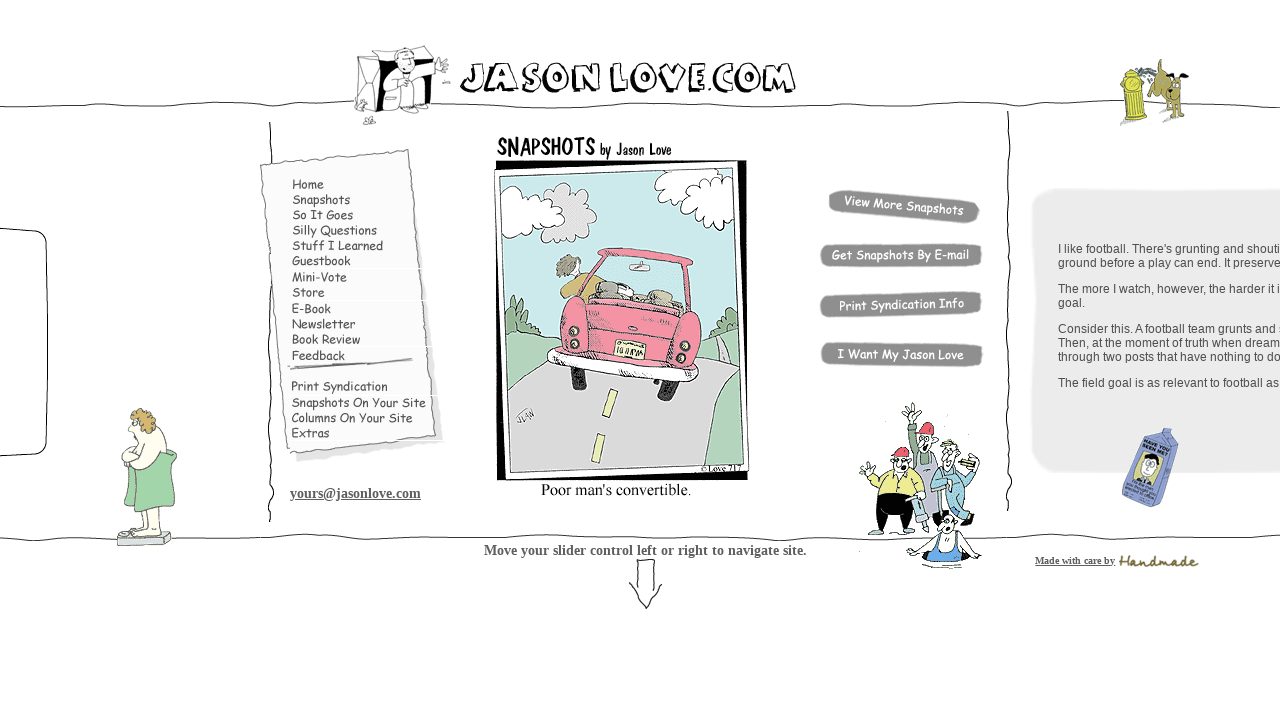

Scrolled page 1500px right and 1000px up using JavaScript
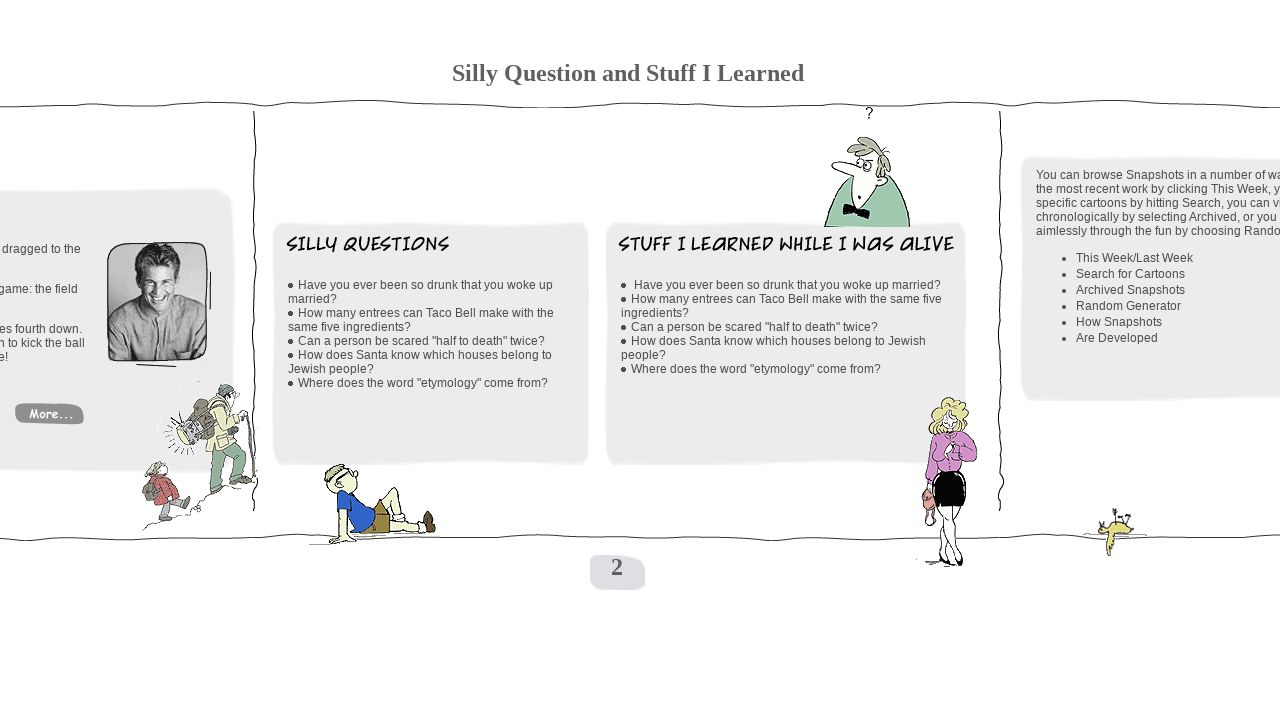

Scrolled page 1500px right horizontally using JavaScript
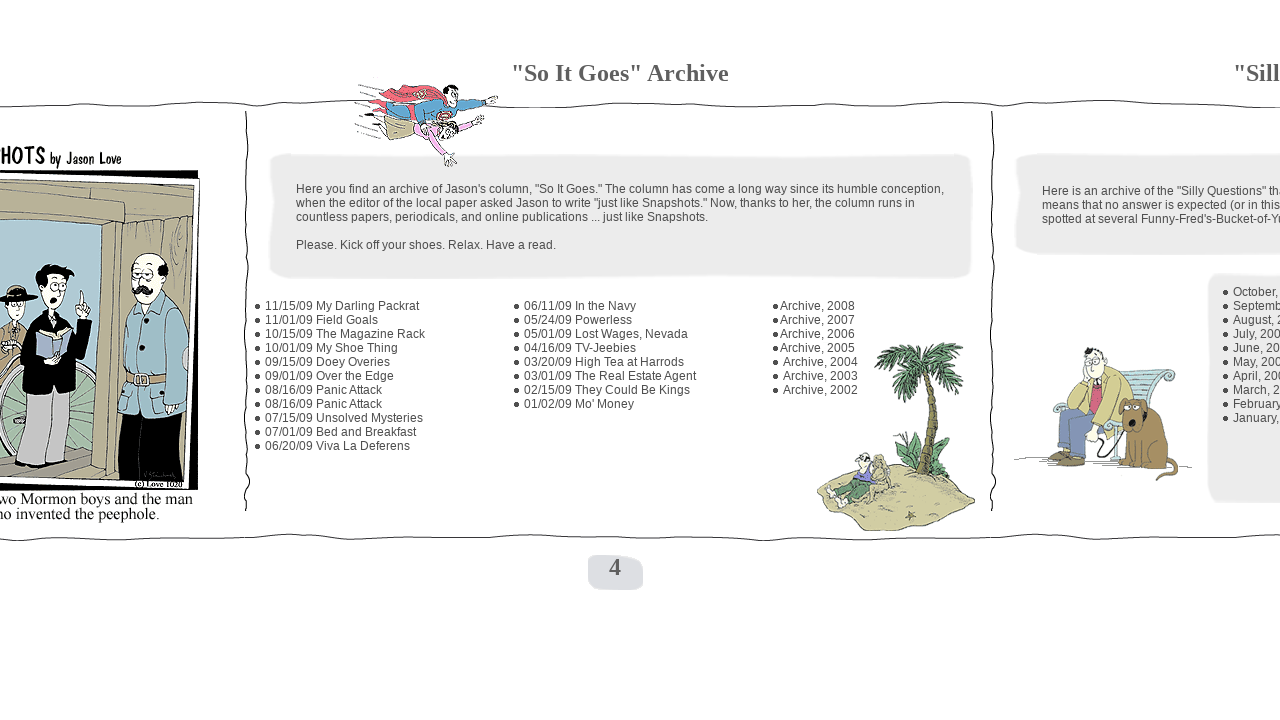

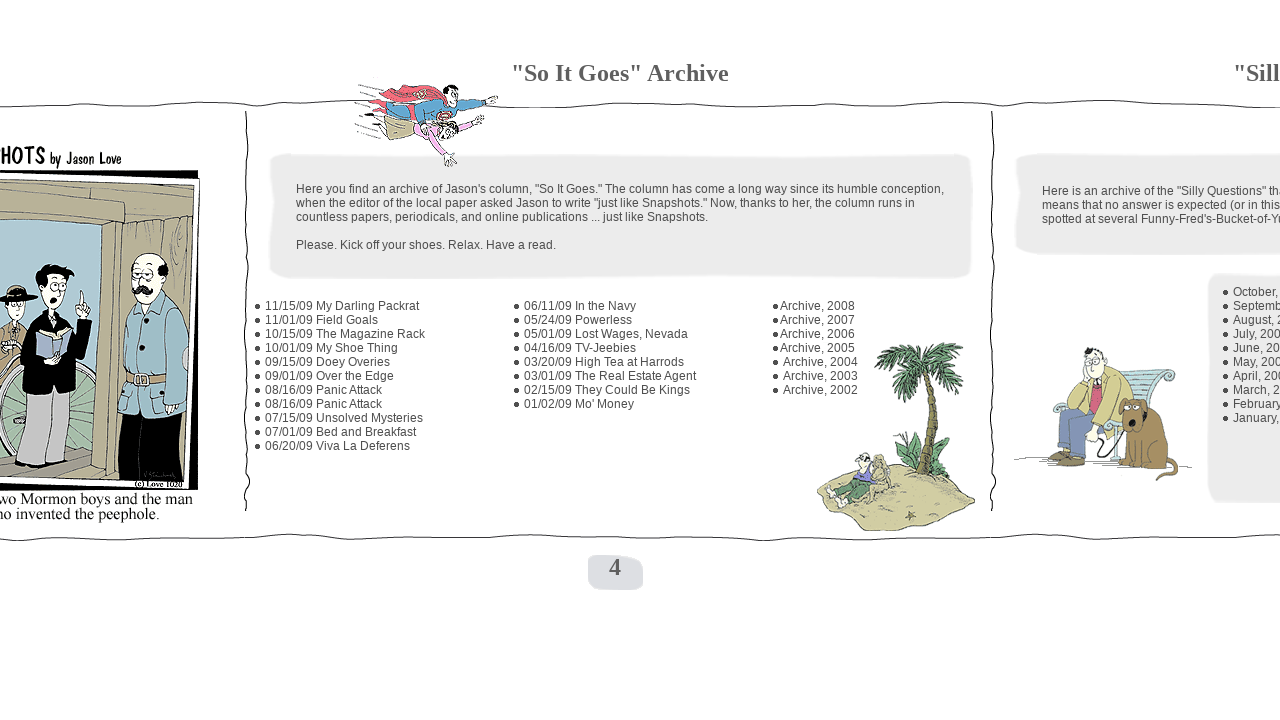